Navigates to OTUS.ru and checks if the page title contains a specific celebratory keyword

Starting URL: https://otus.ru

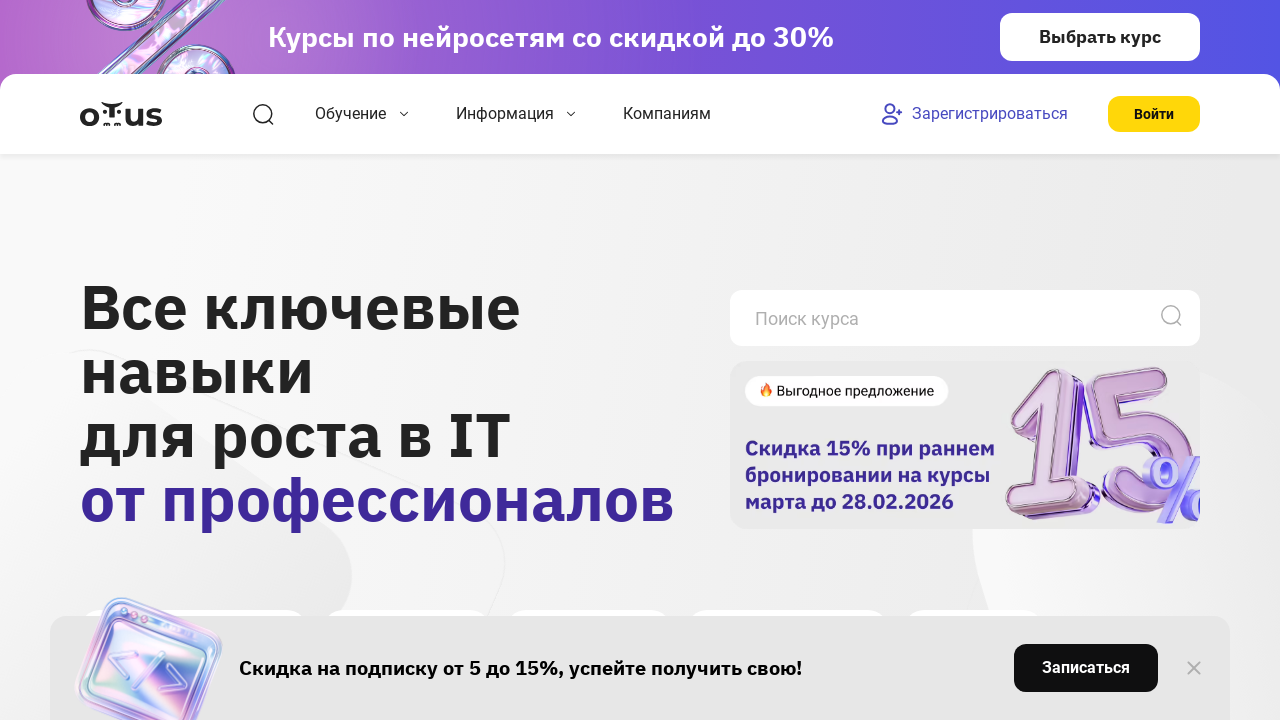

Waited for page to load (domcontentloaded)
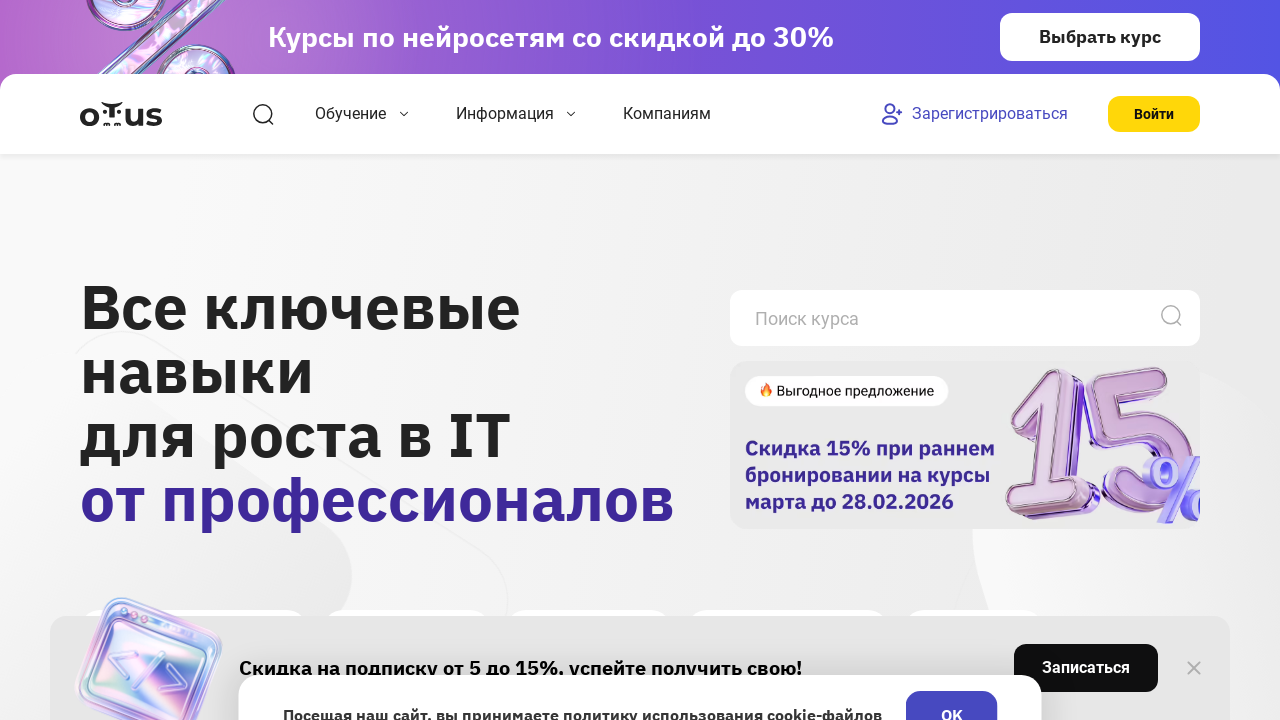

Retrieved page title: OTUS - Онлайн-образование
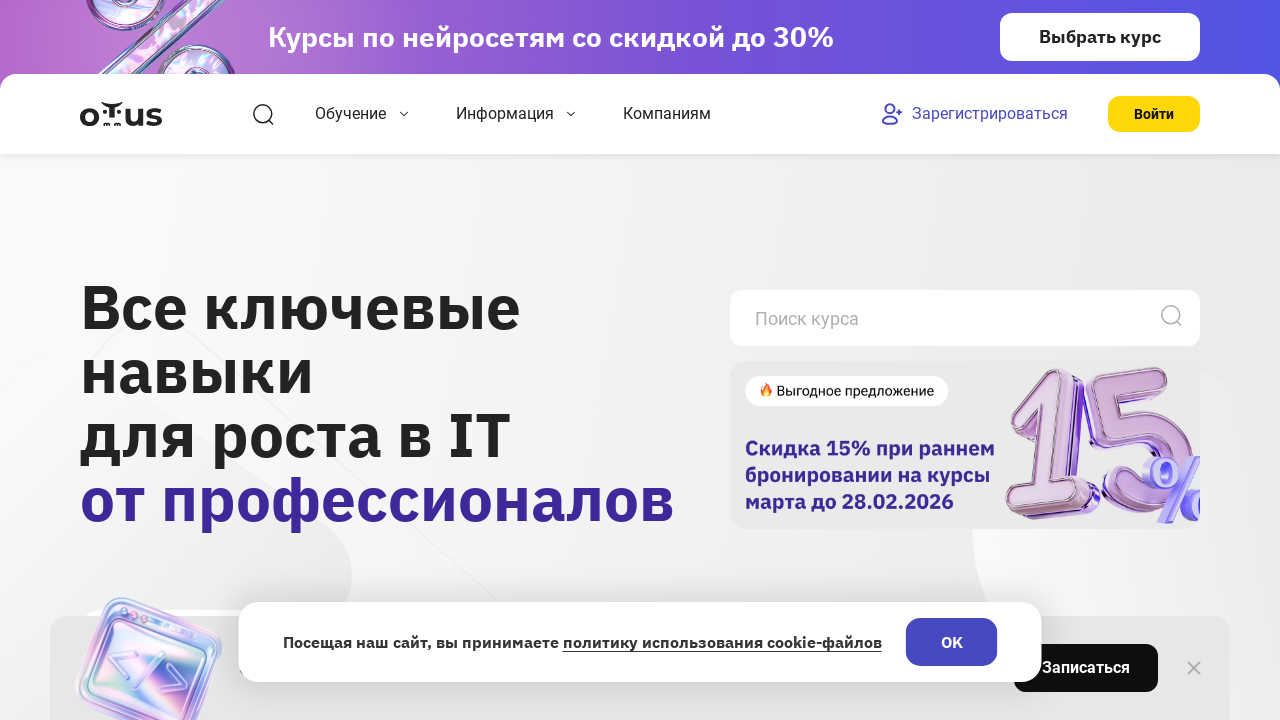

Verified page title contains keyword 'Онлайн'
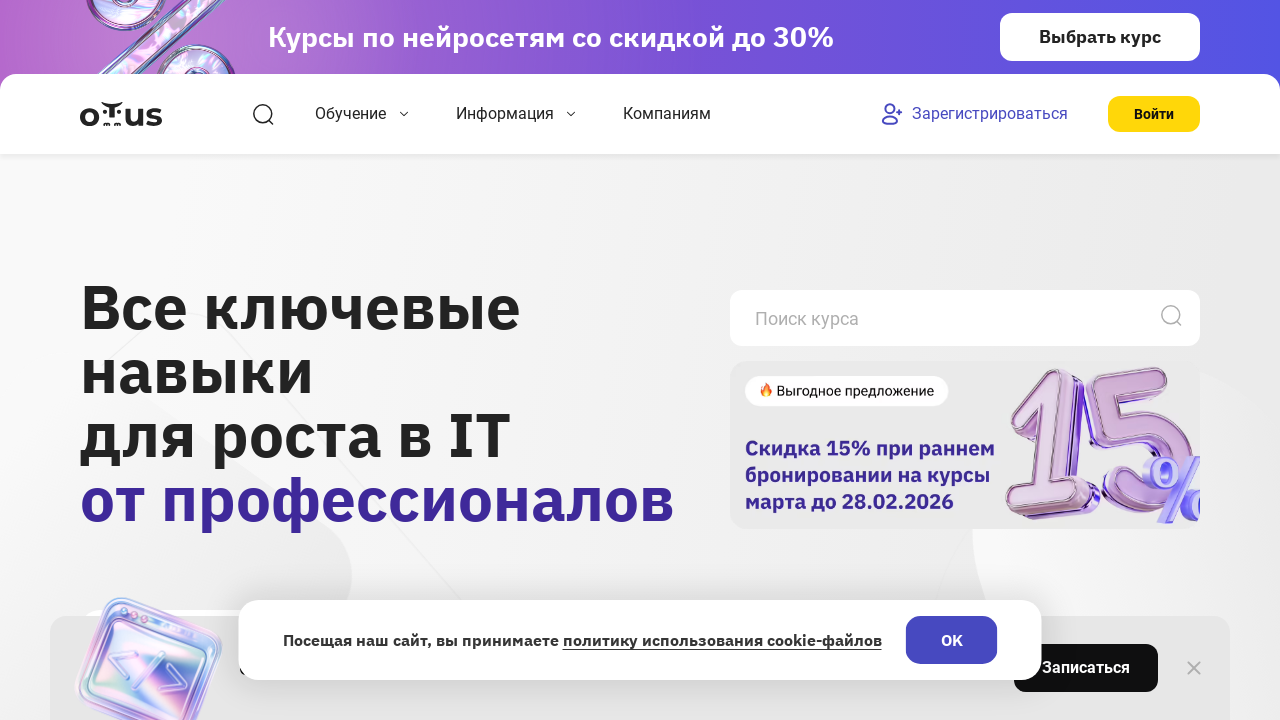

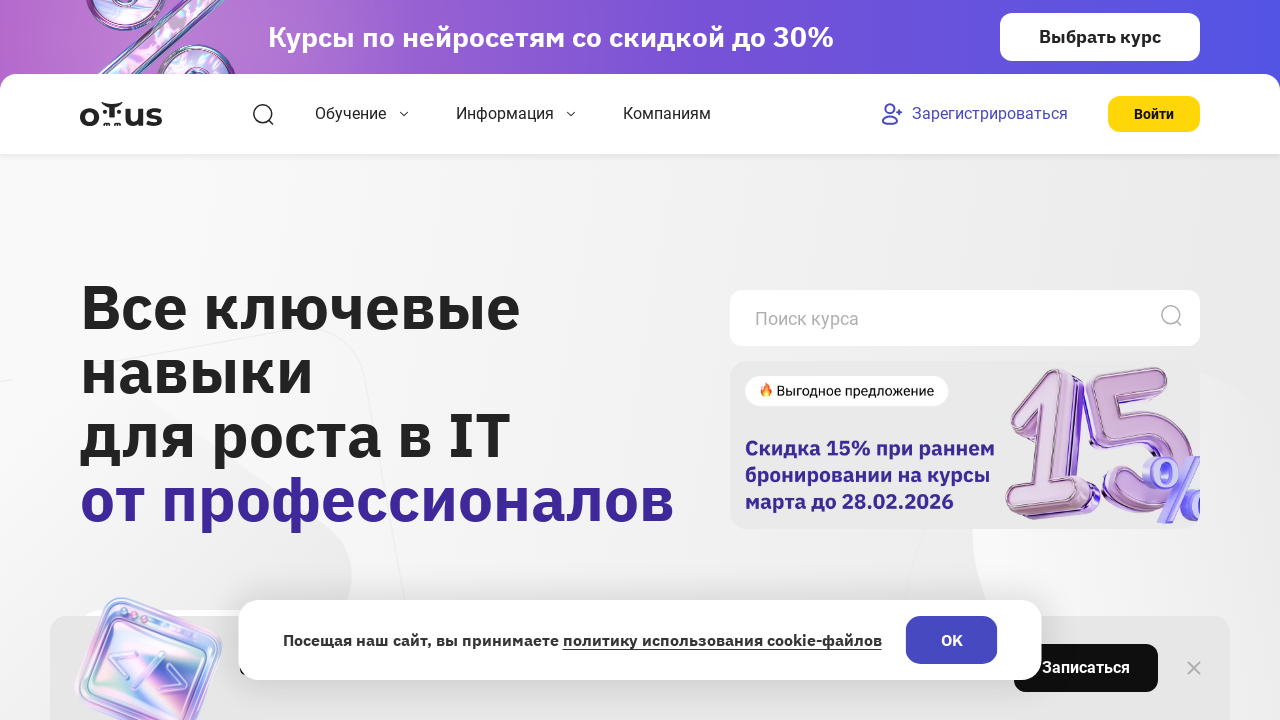